Verifies that the value attribute of the button with id "buttonId" is not "This is a button"

Starting URL: https://kristinek.github.io/site/examples/locators

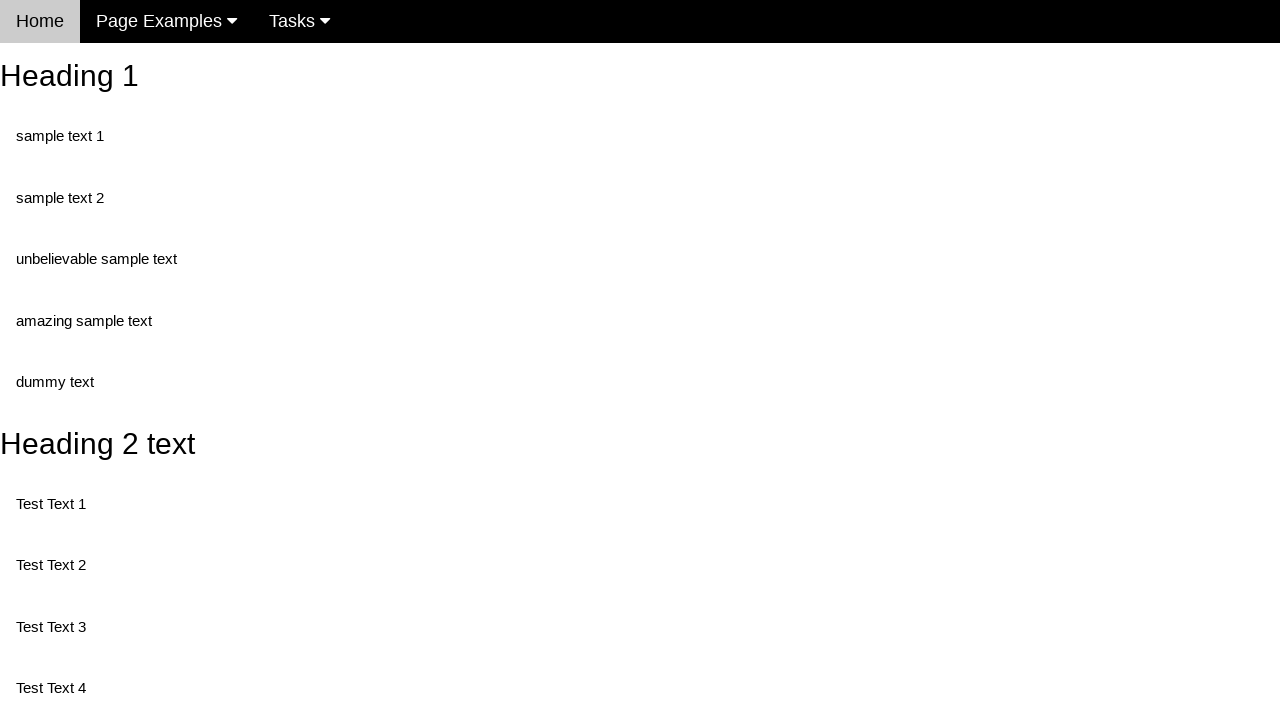

Navigated to locators example page
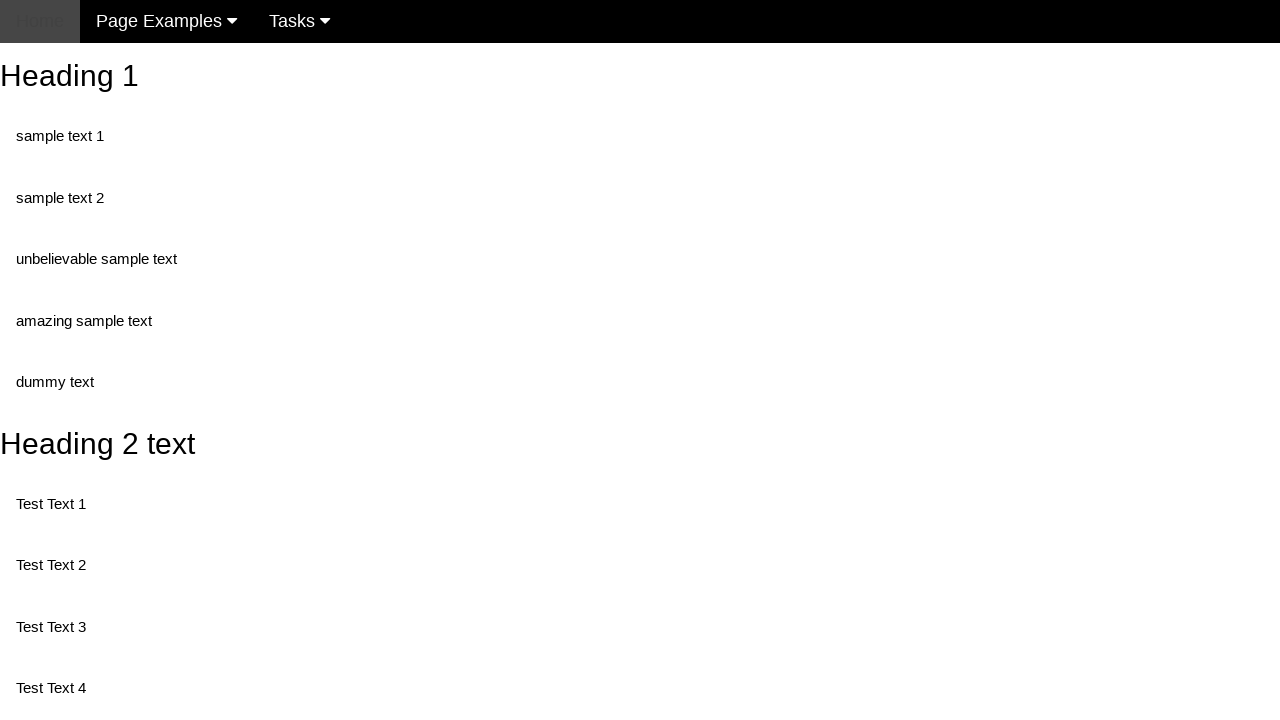

Retrieved value attribute from button with id 'buttonId'
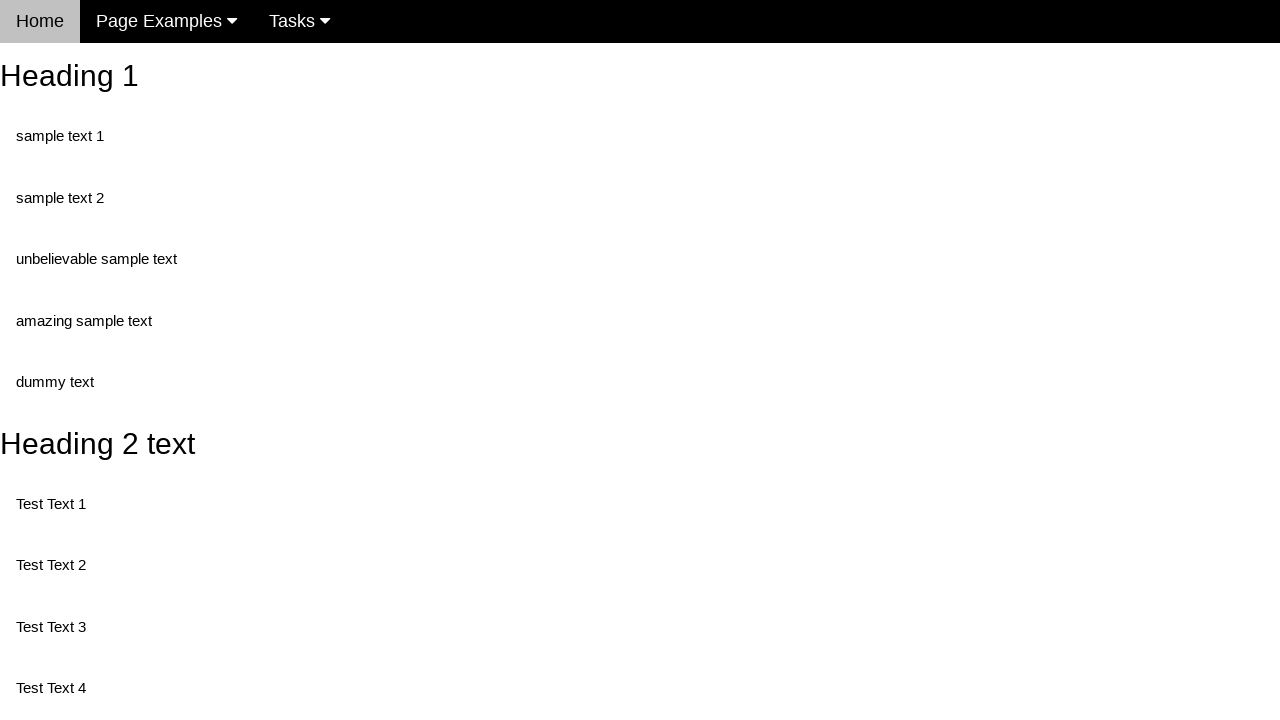

Asserted that button value is not 'This is a button' - assertion passed
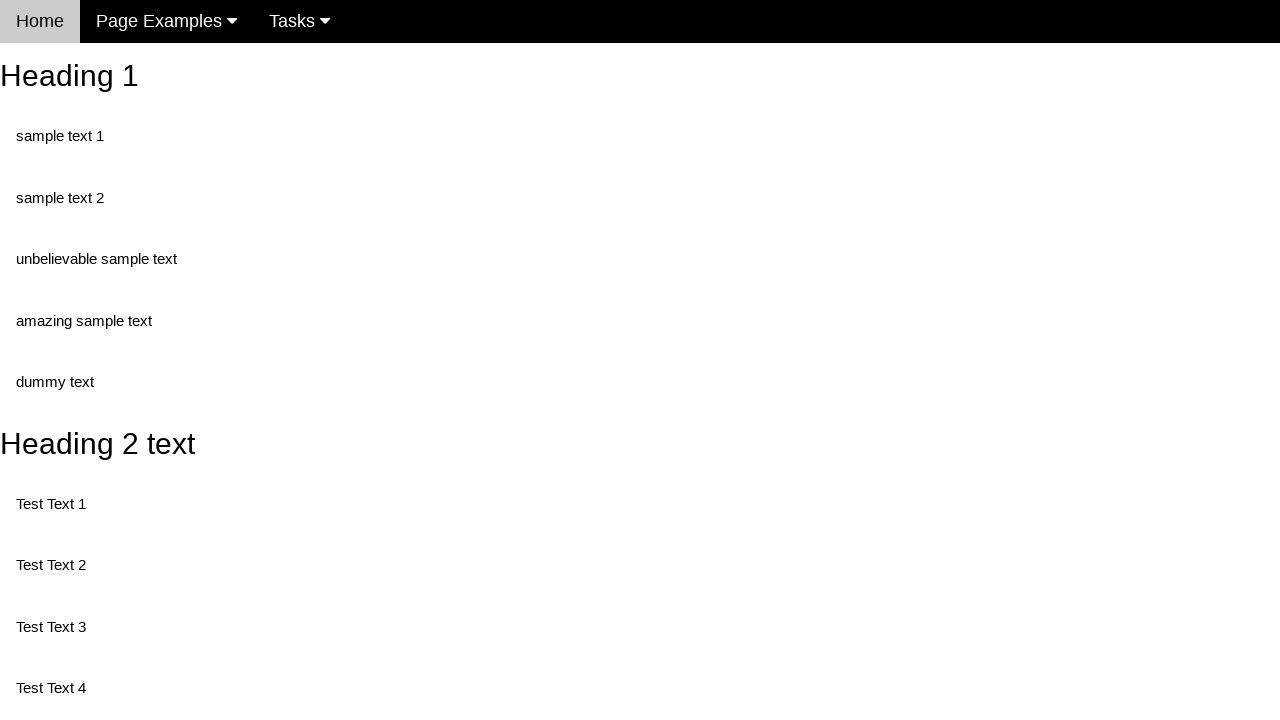

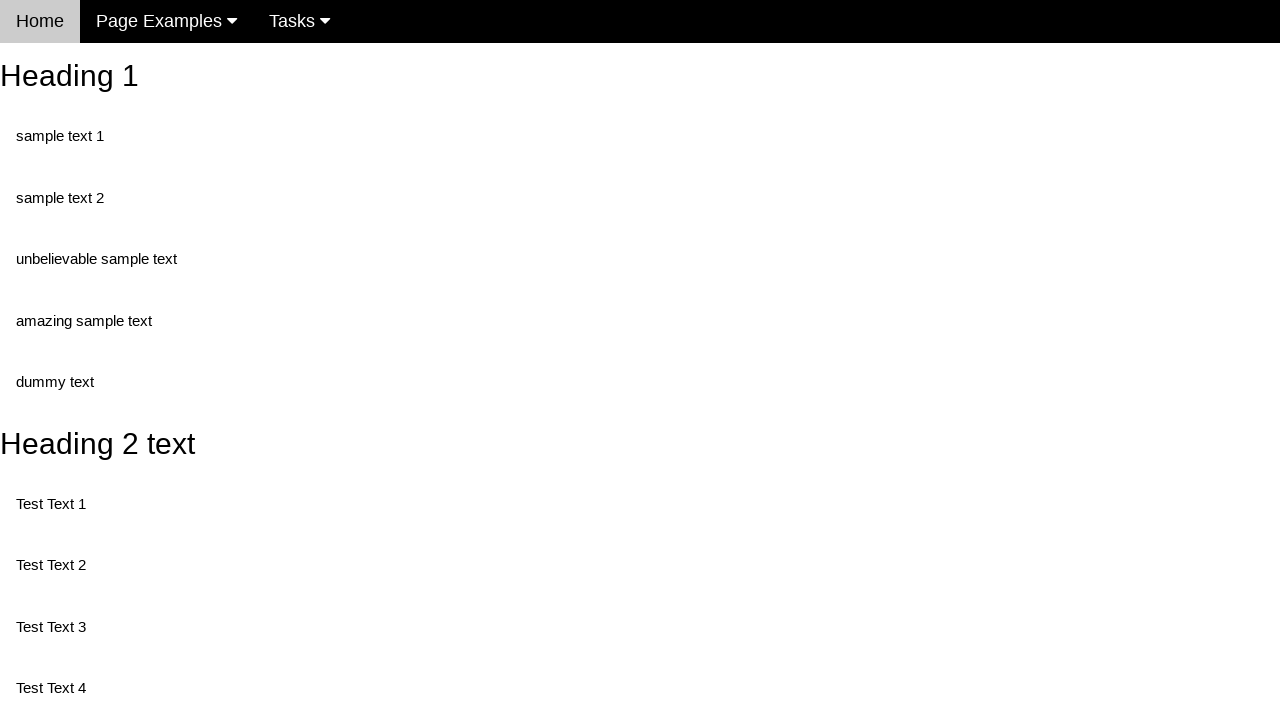